Tests the search functionality on python.org by entering a search query "pycon" and verifying that results are found

Starting URL: http://www.python.org

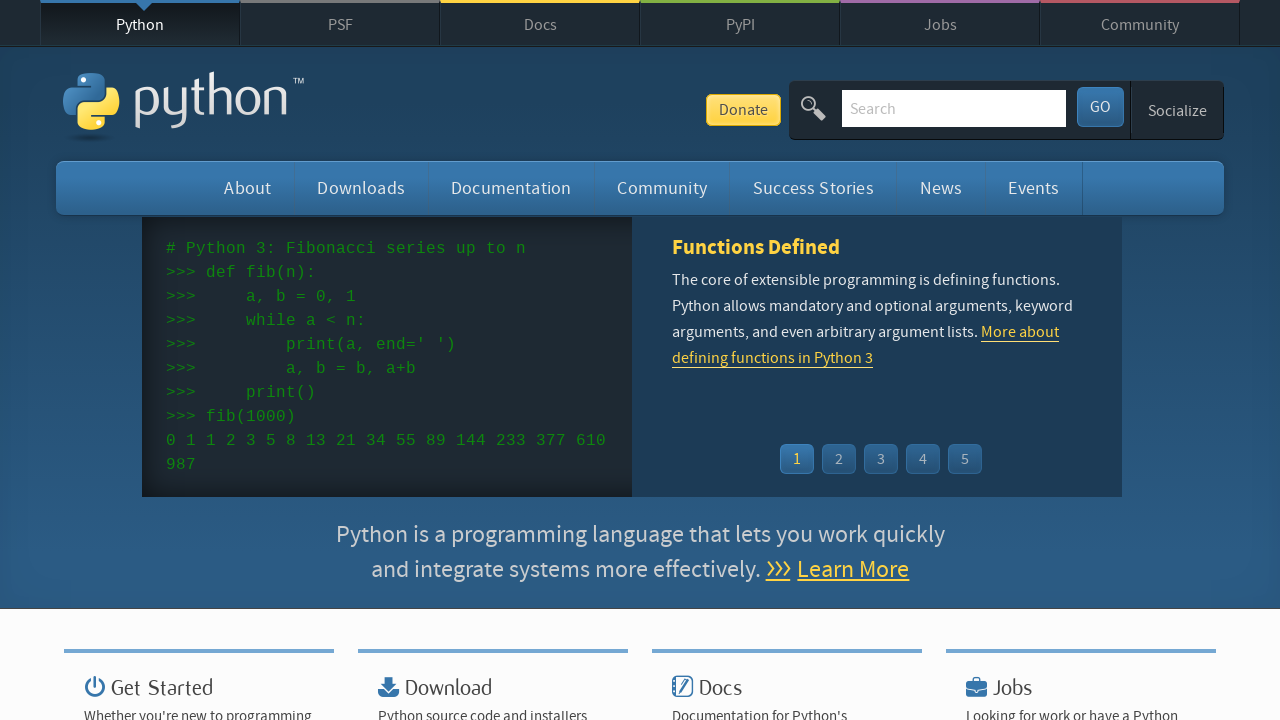

Verified page title contains 'Python'
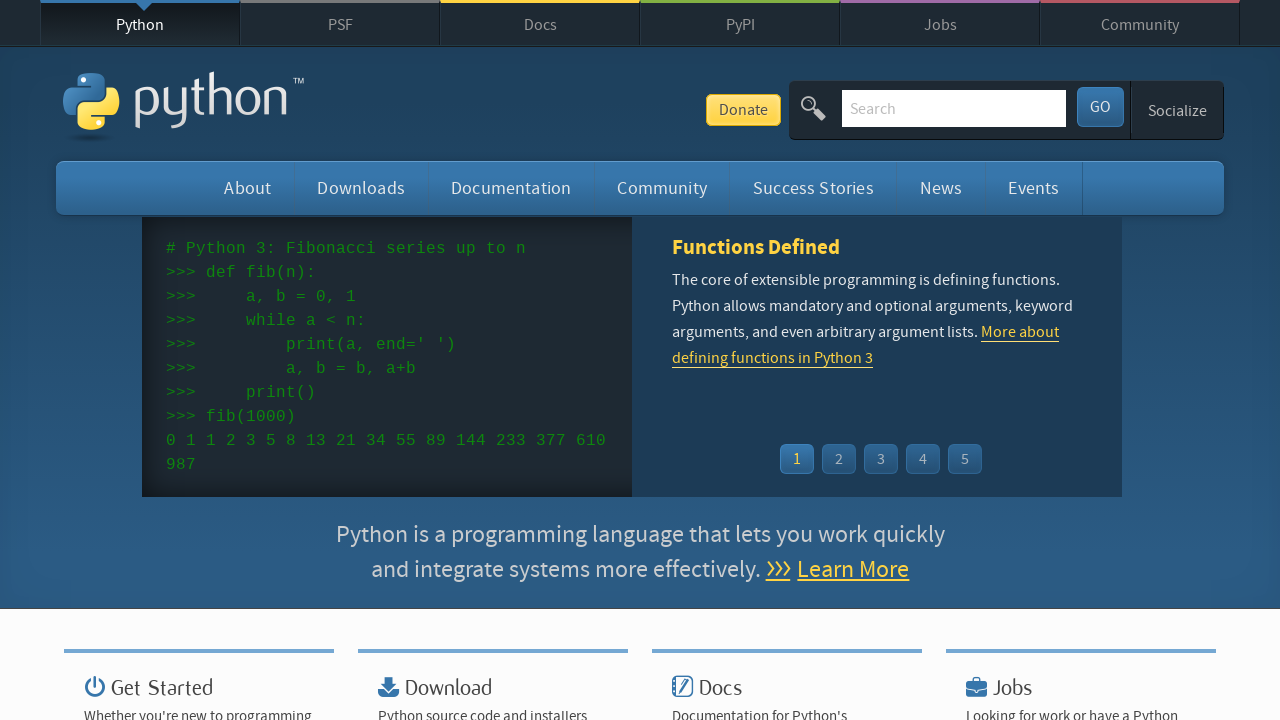

Filled search field with 'pycon' on input[name='q']
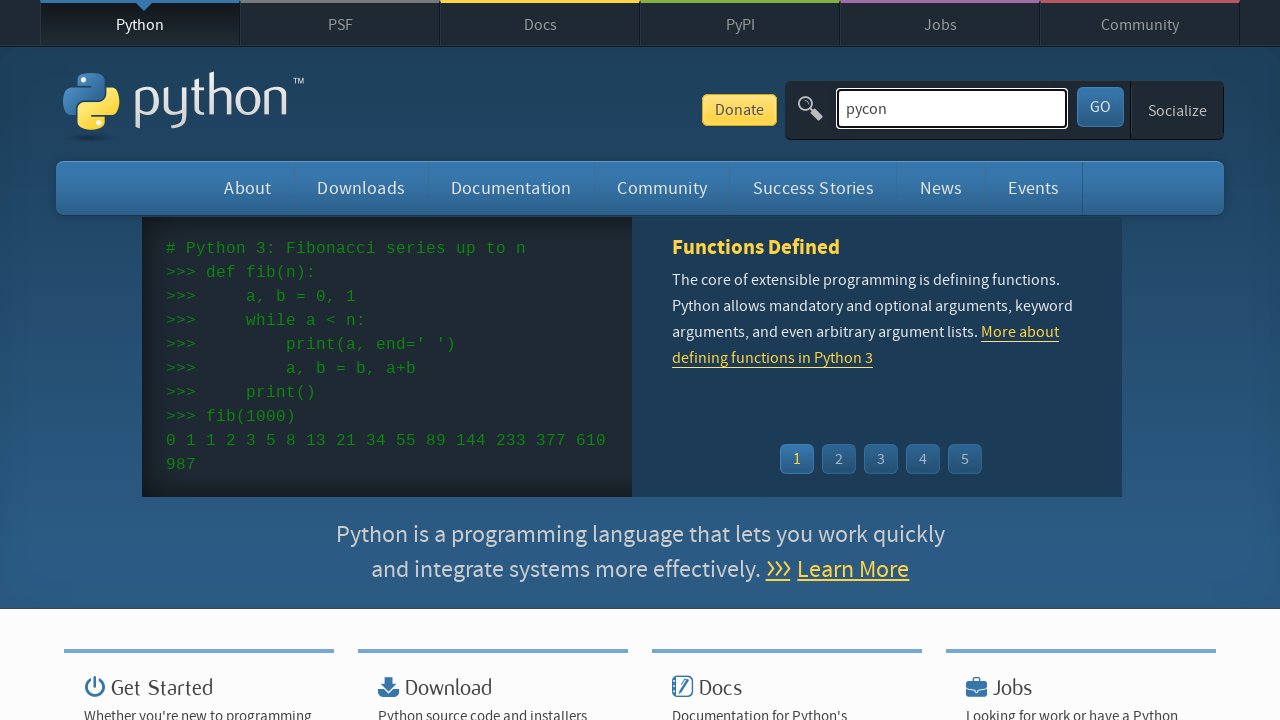

Pressed Enter to submit search query on input[name='q']
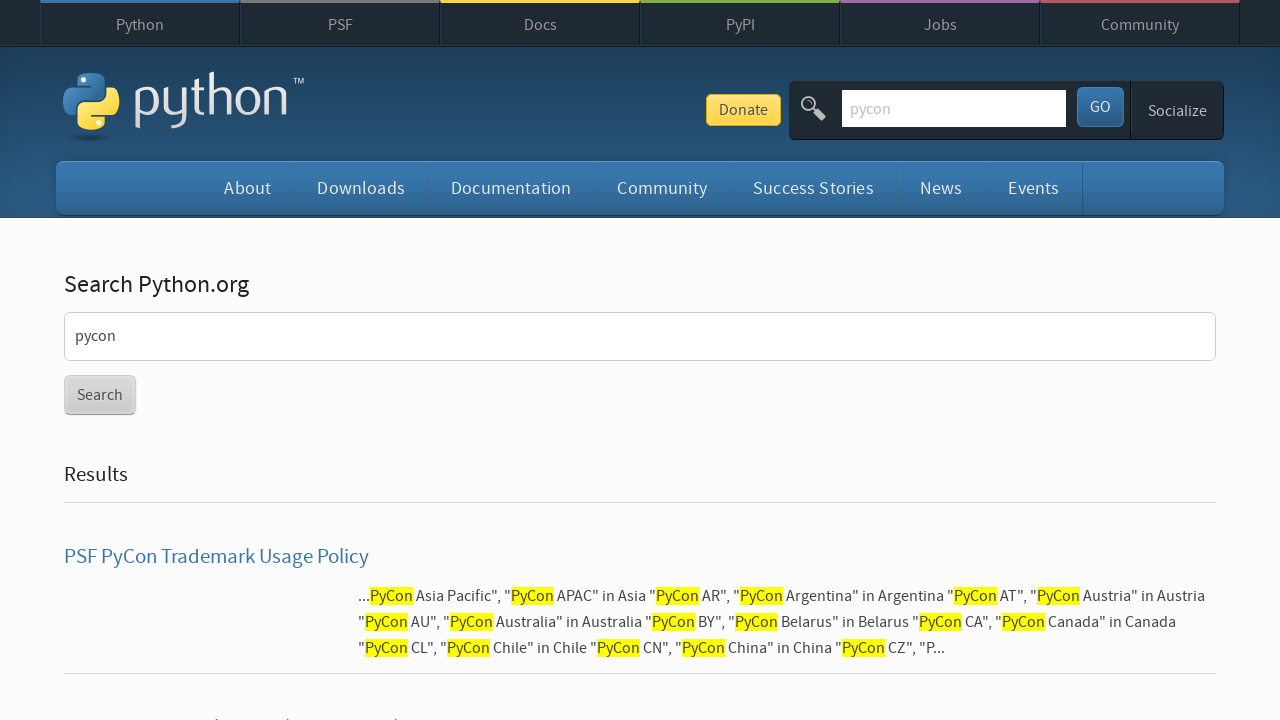

Waited for network idle - search results loaded
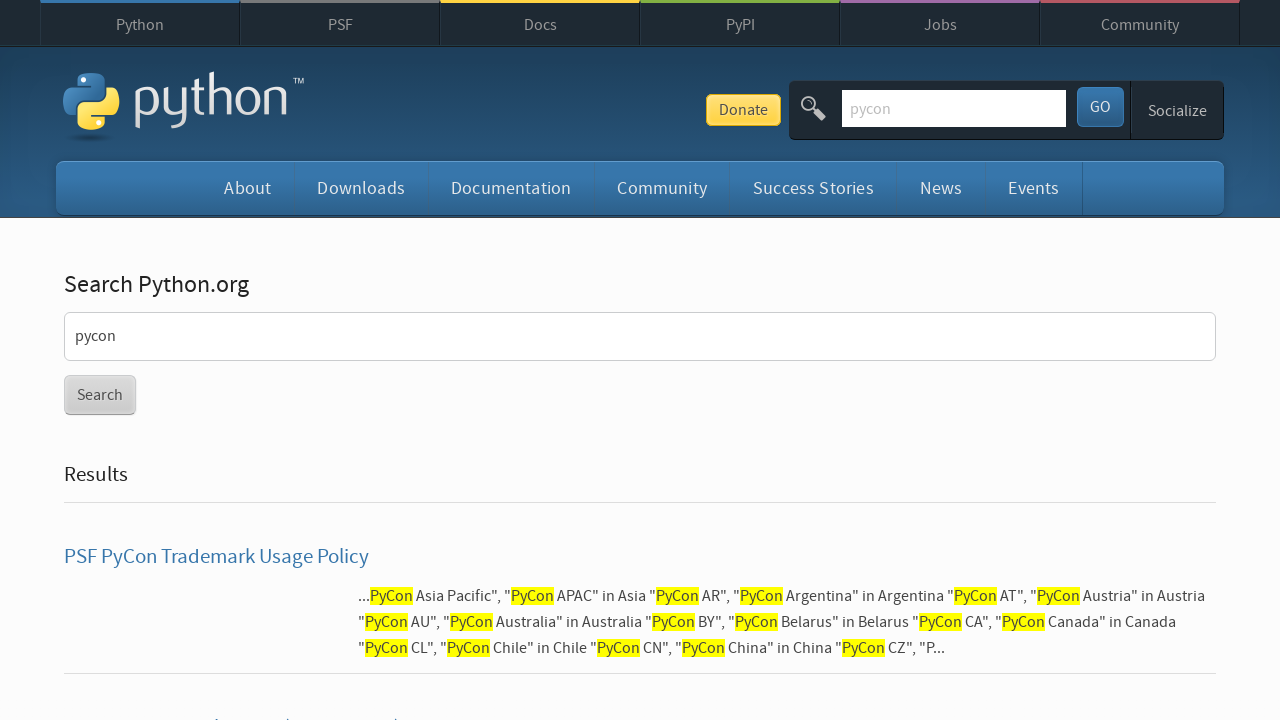

Verified search results were found (no 'No results found' message)
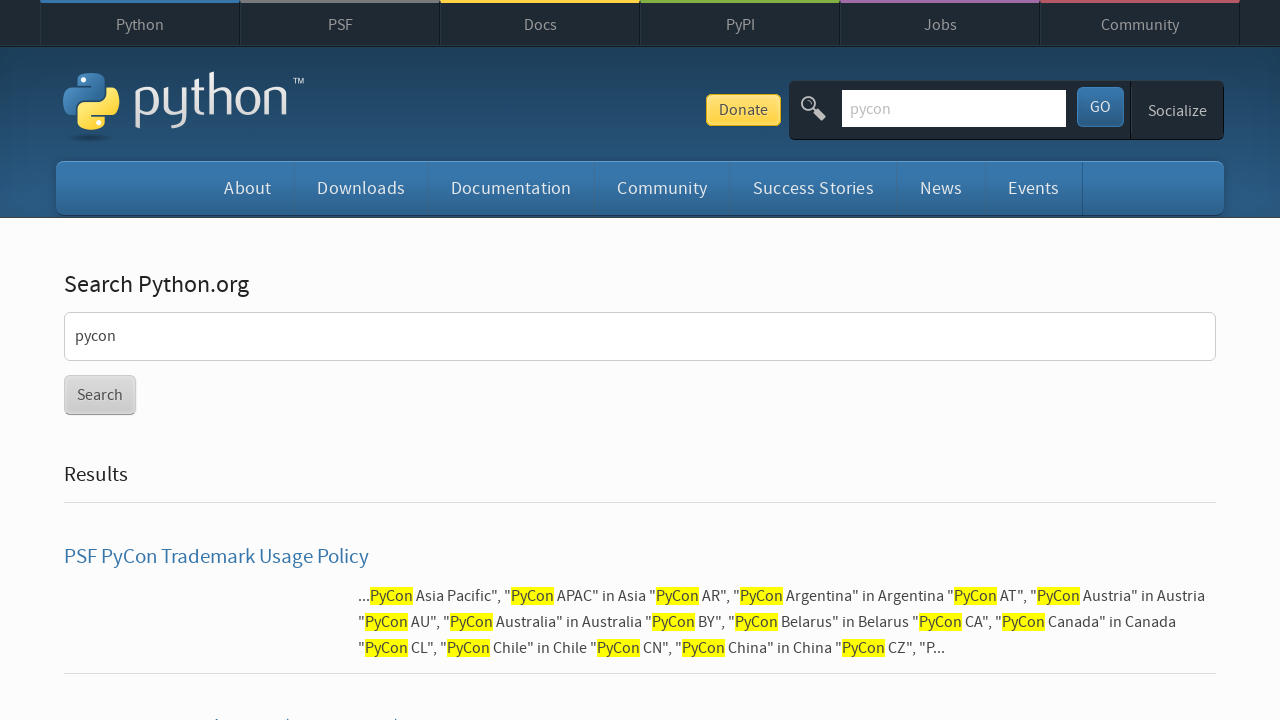

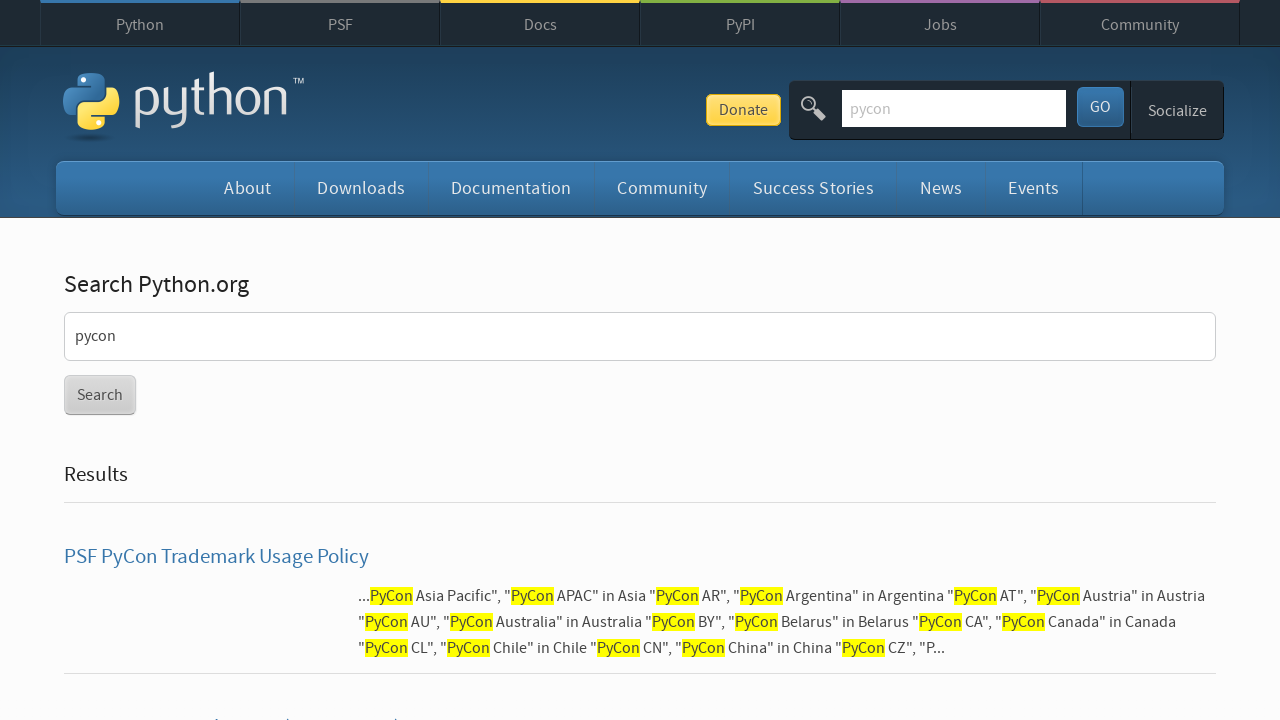